Tests add/remove elements functionality by clicking the Add button 3 times to create Delete buttons, then clicking each Delete button to remove them

Starting URL: https://the-internet.herokuapp.com/add_remove_elements/

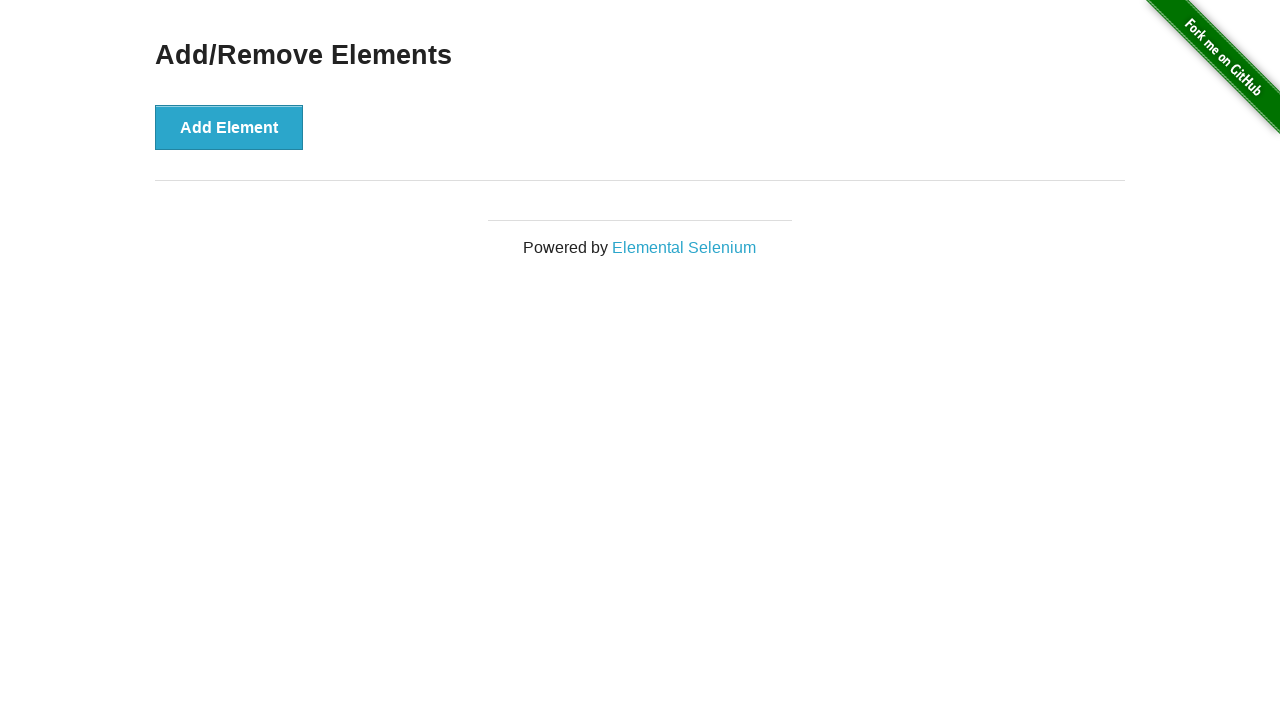

Navigated to add/remove elements page
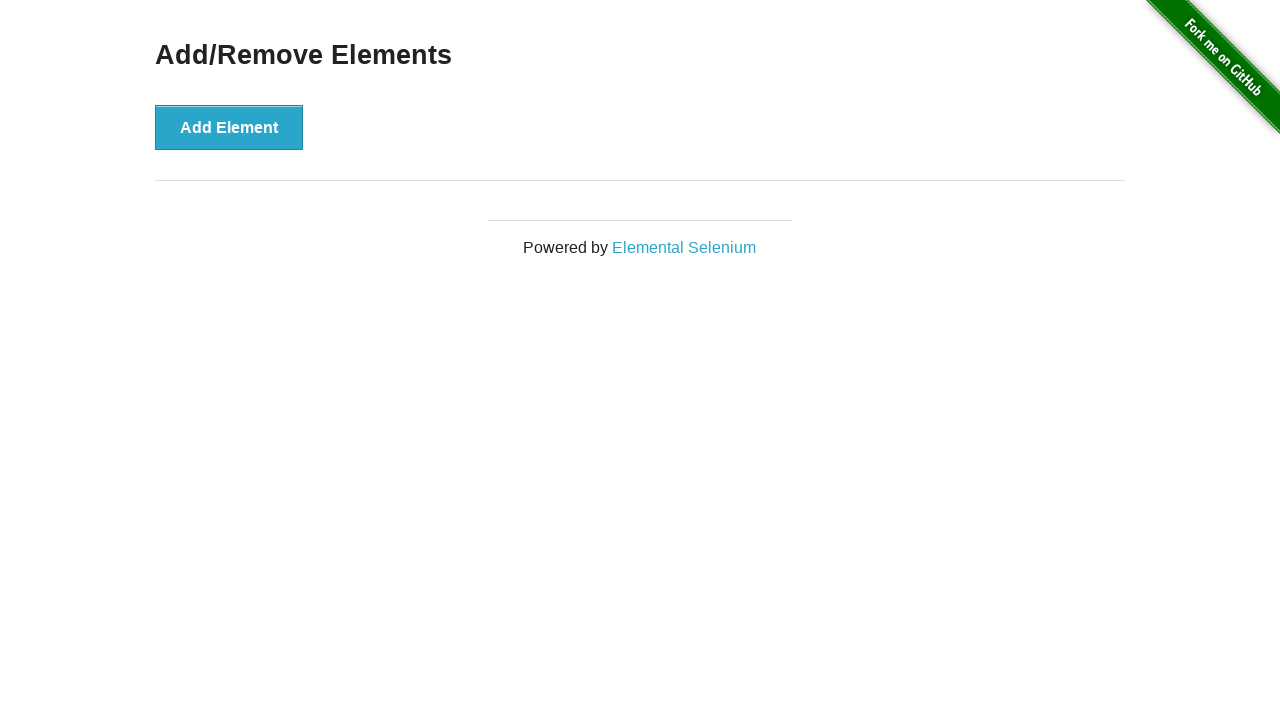

Clicked Add Element button (iteration 1/3) at (229, 127) on #content > div > button
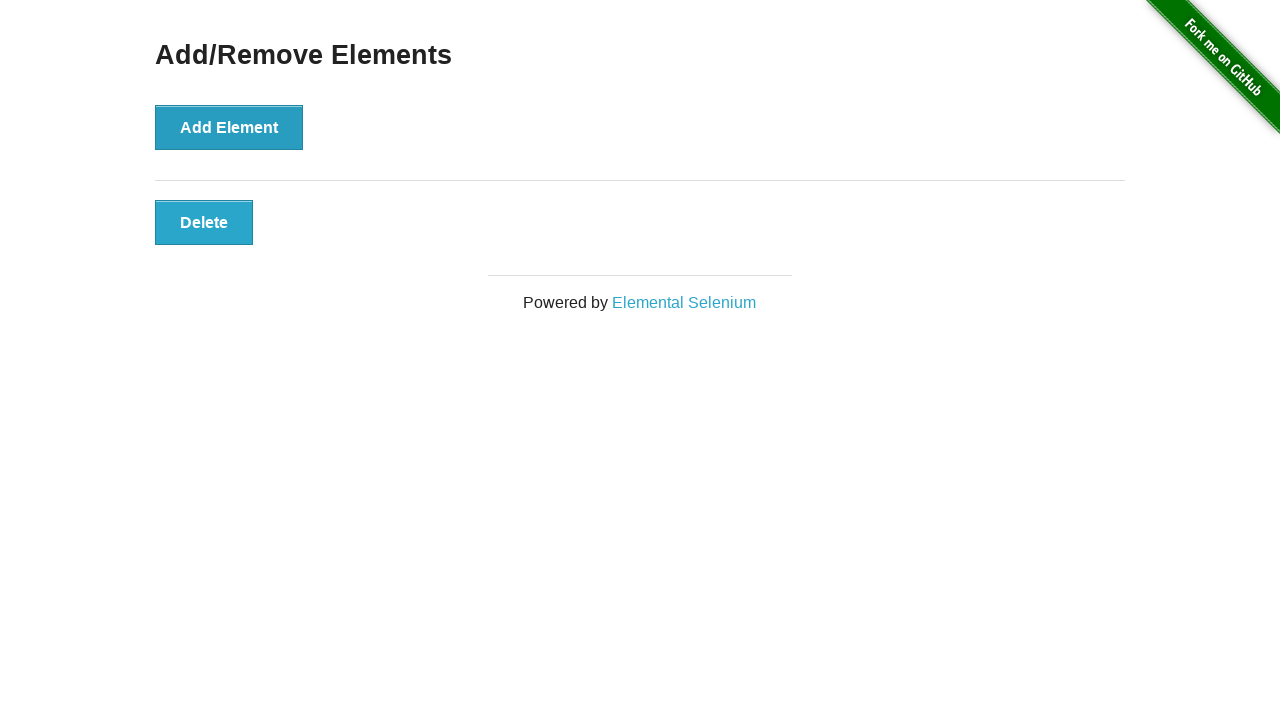

Waited 500ms for button to render
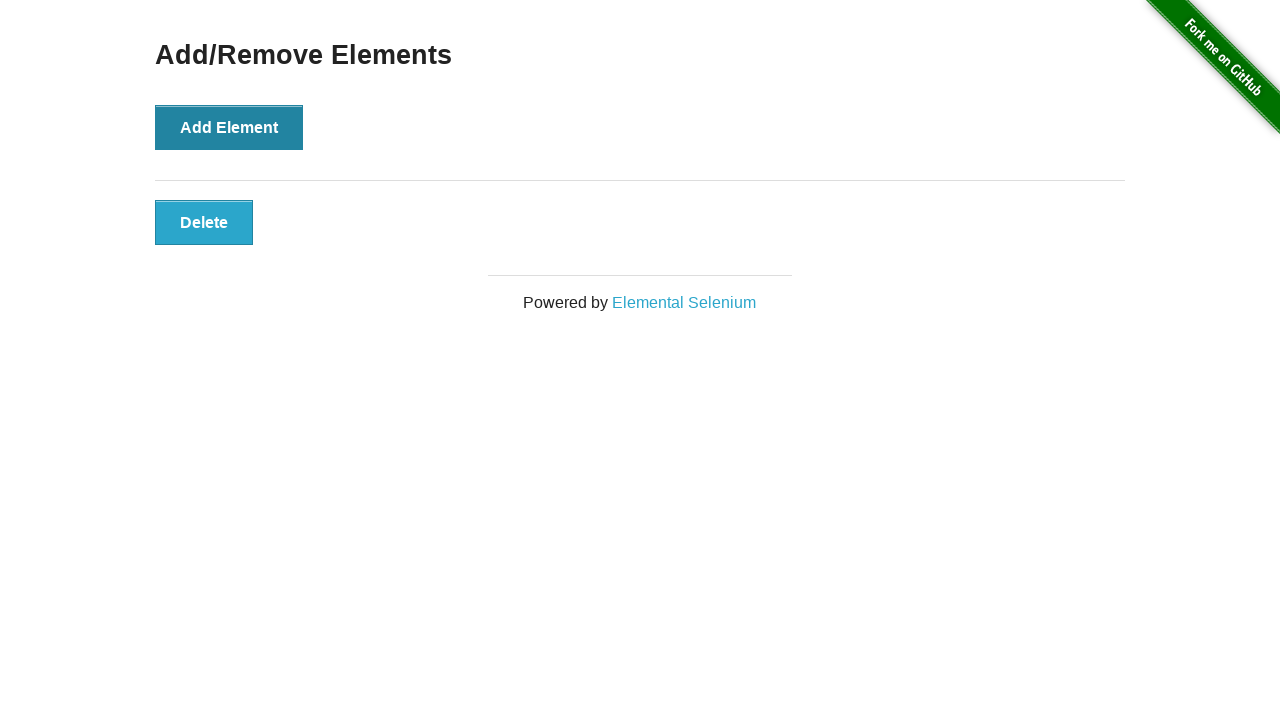

Clicked Add Element button (iteration 2/3) at (229, 127) on #content > div > button
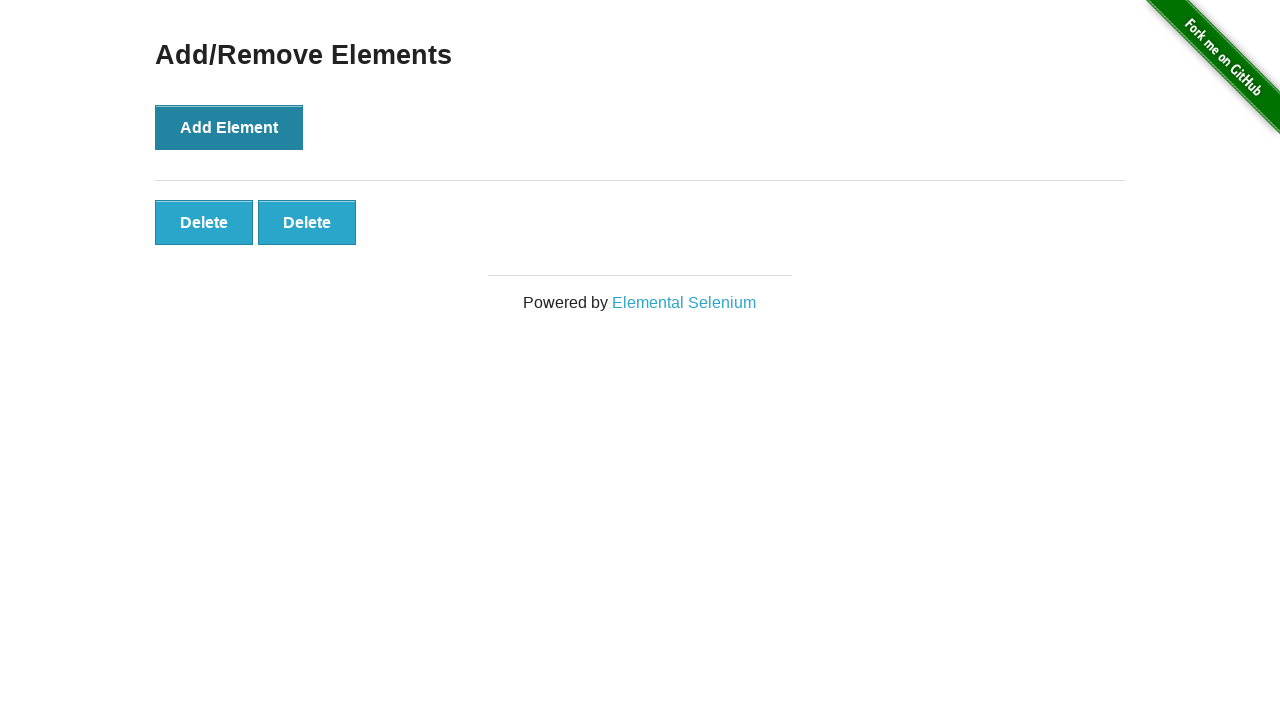

Waited 500ms for button to render
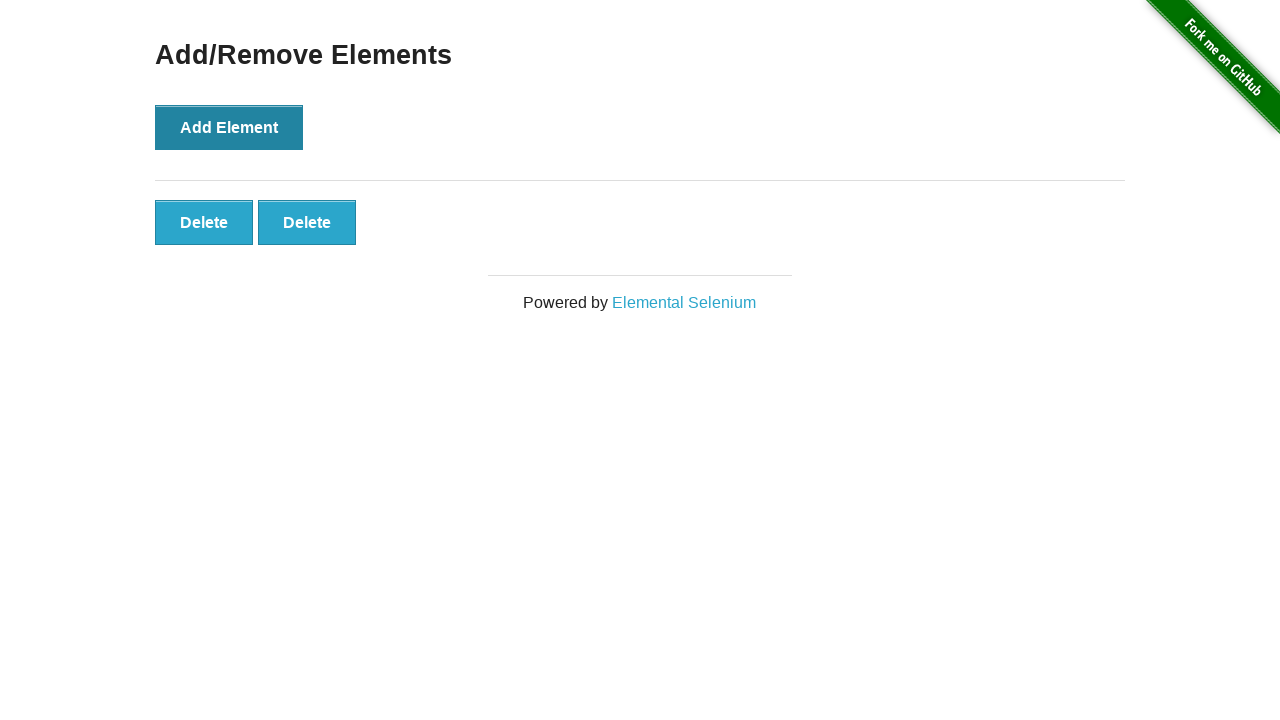

Clicked Add Element button (iteration 3/3) at (229, 127) on #content > div > button
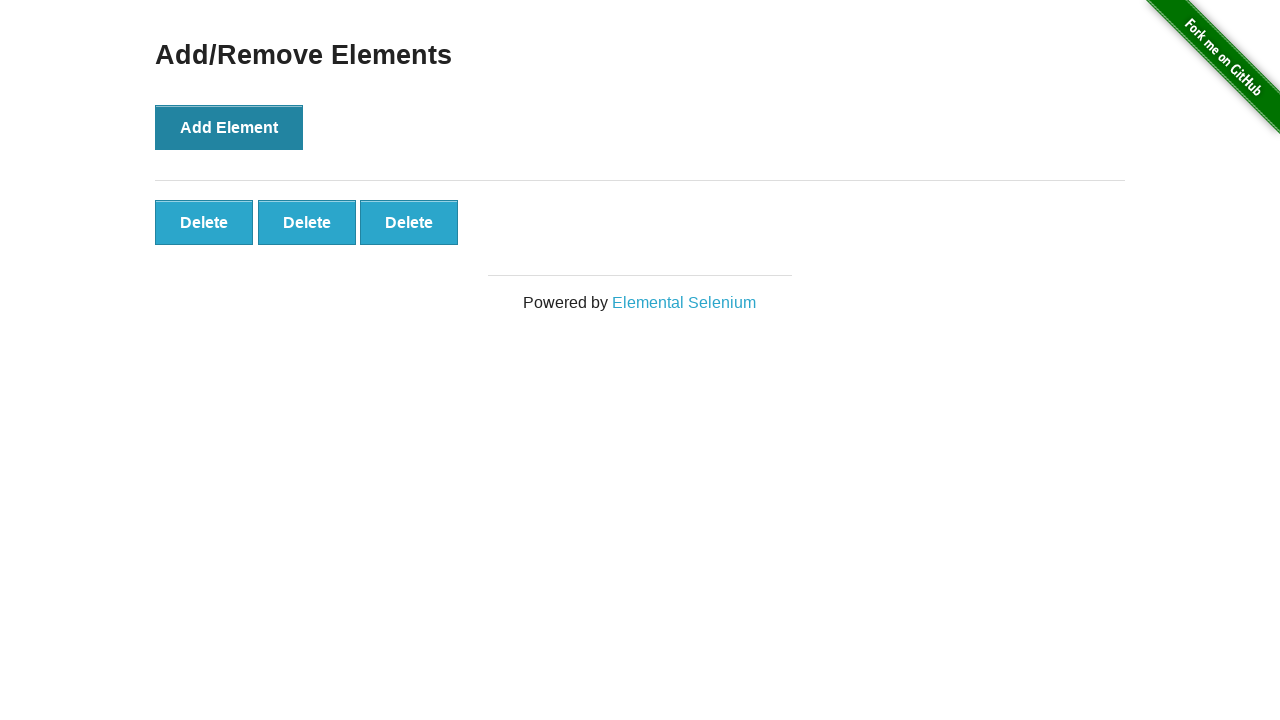

Waited 500ms for button to render
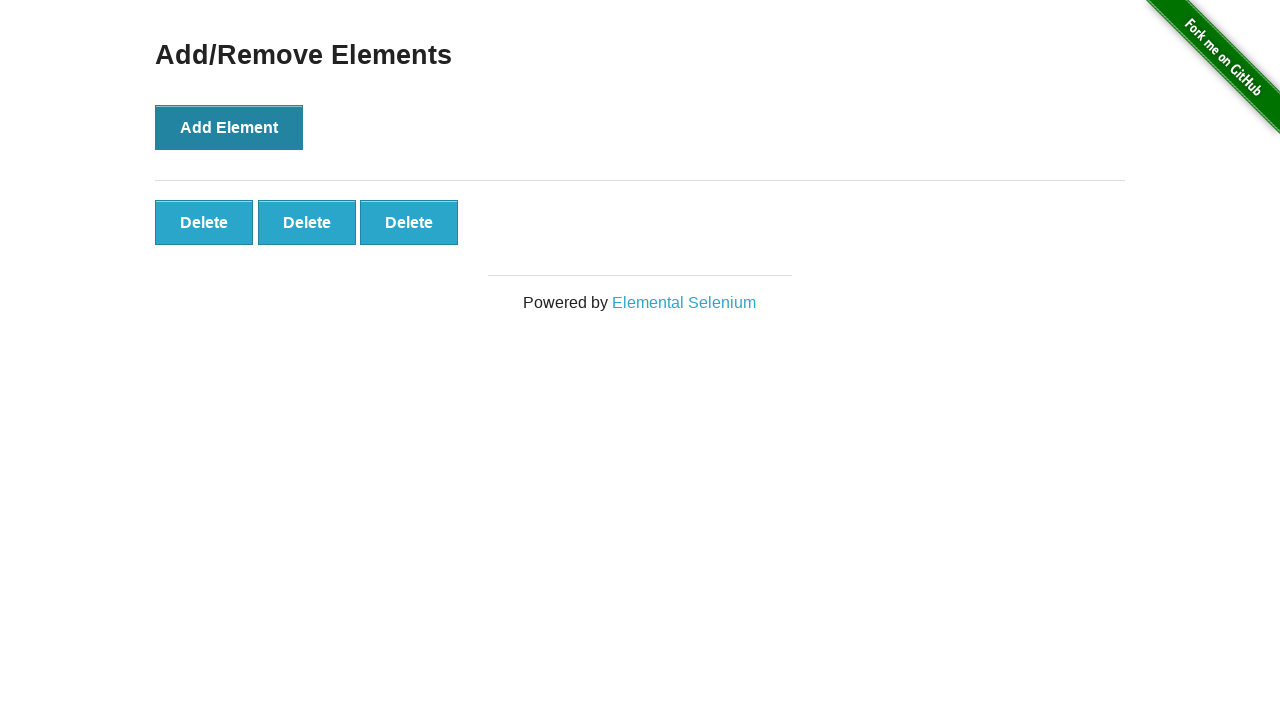

Verified that 3 Delete buttons were created
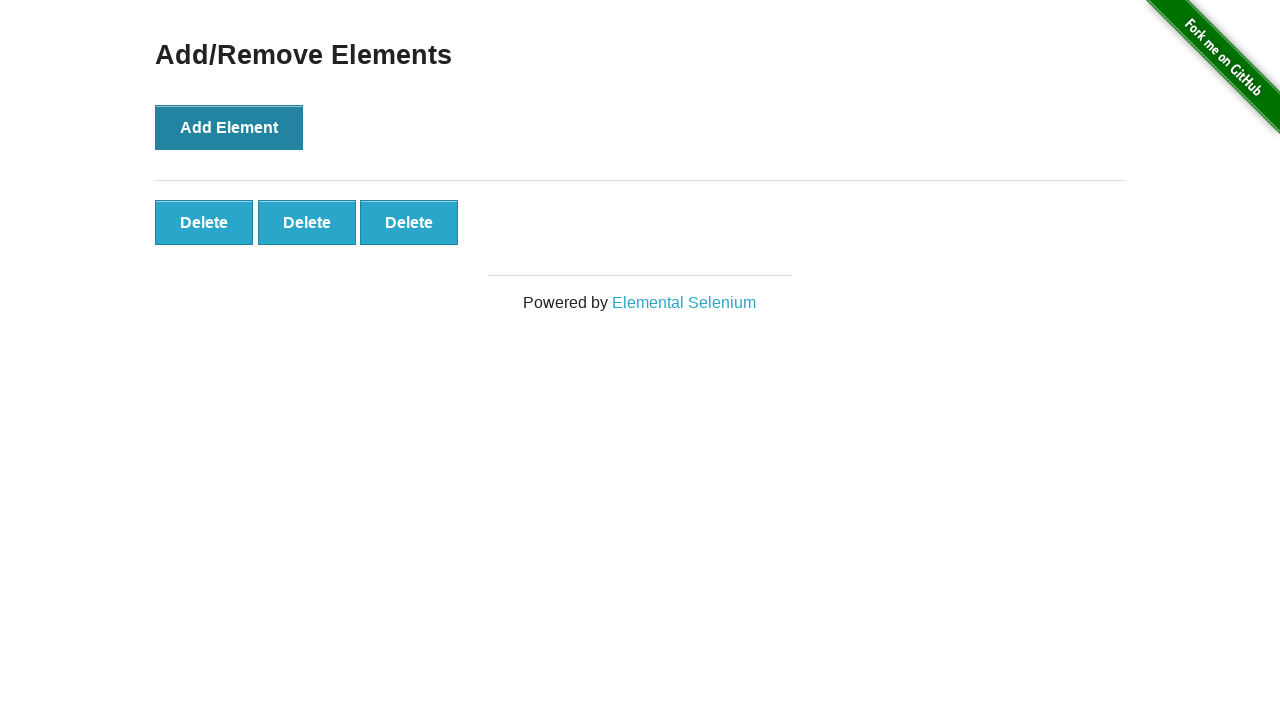

Clicked first Delete button to remove element at (204, 222) on #elements > button:first-child
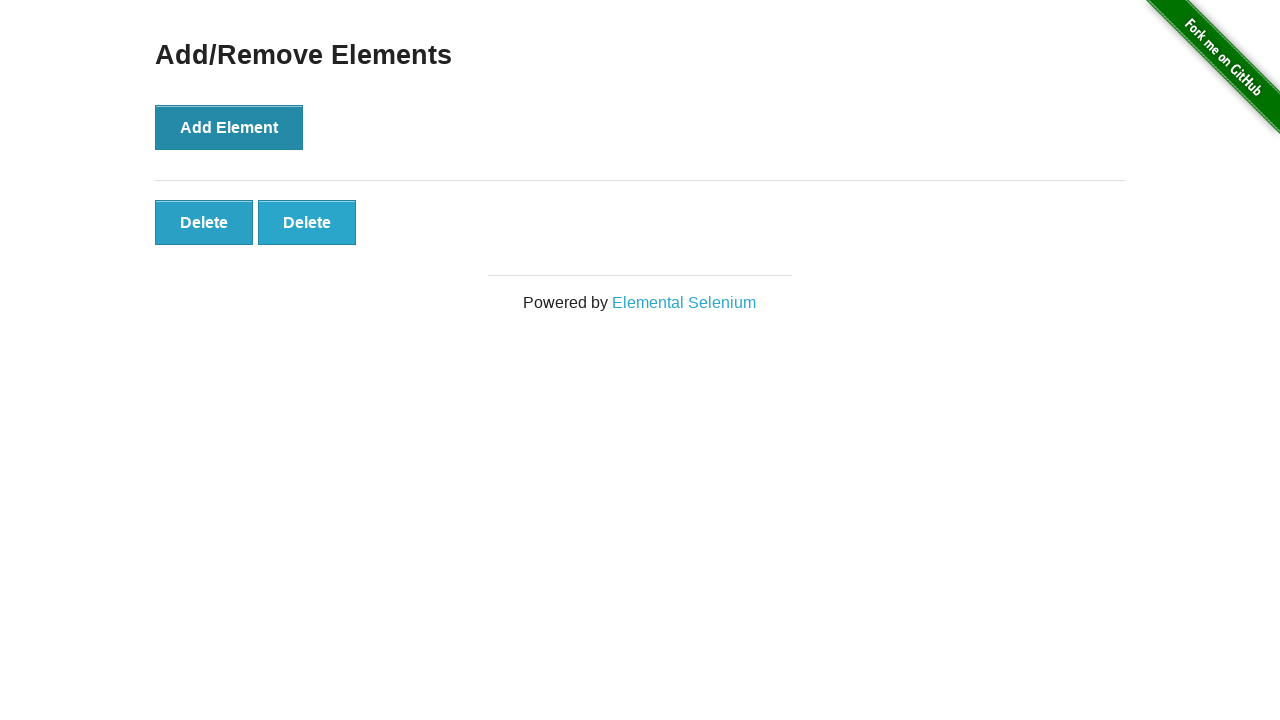

Waited 500ms for button removal
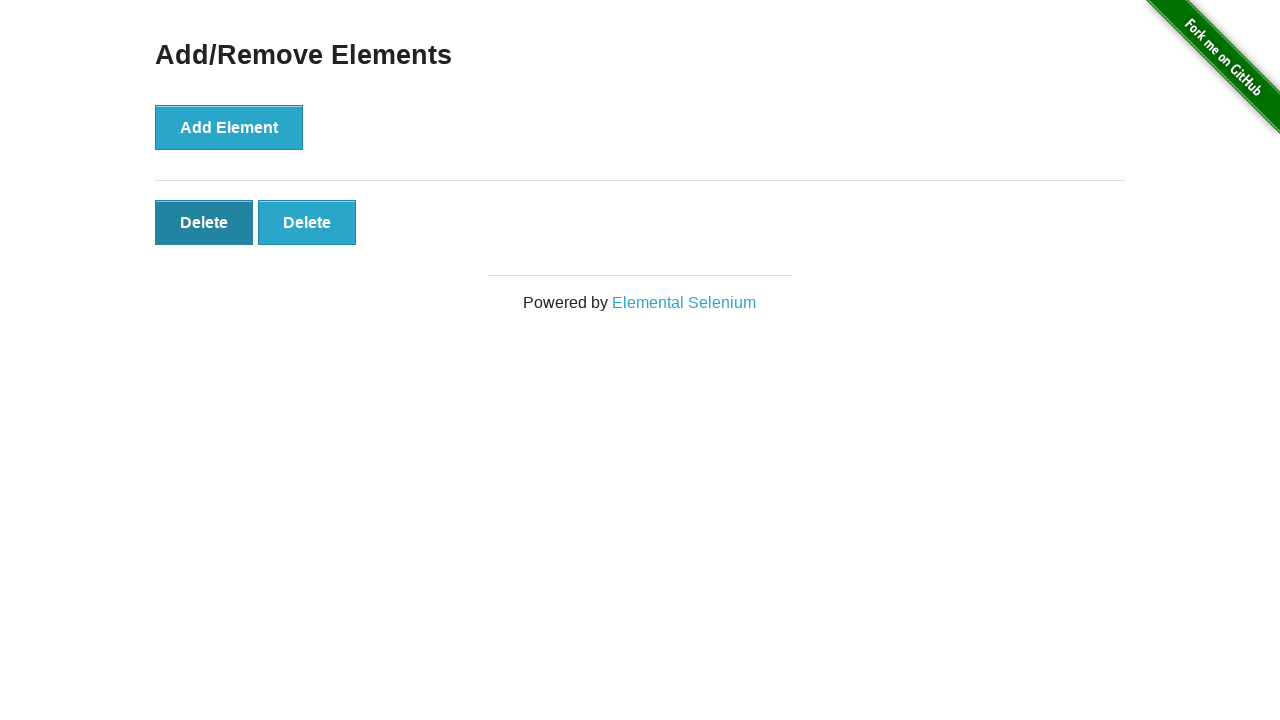

Clicked first Delete button to remove element at (204, 222) on #elements > button:first-child
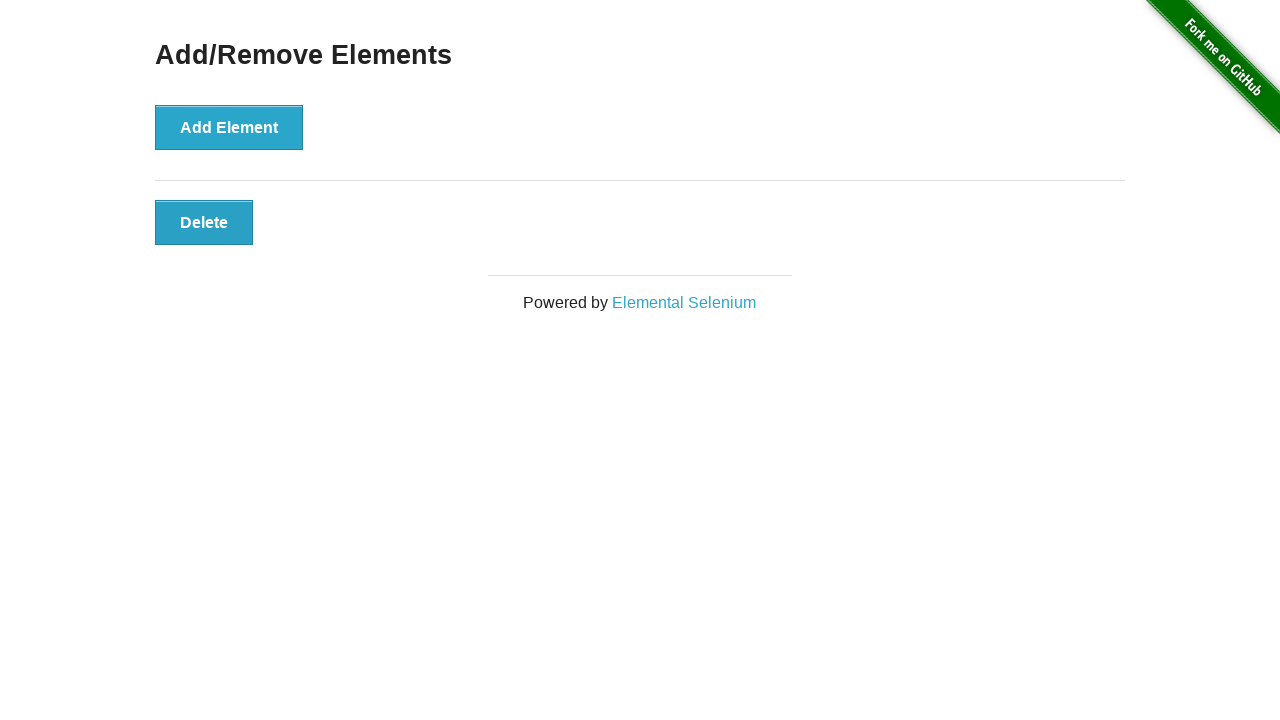

Waited 500ms for button removal
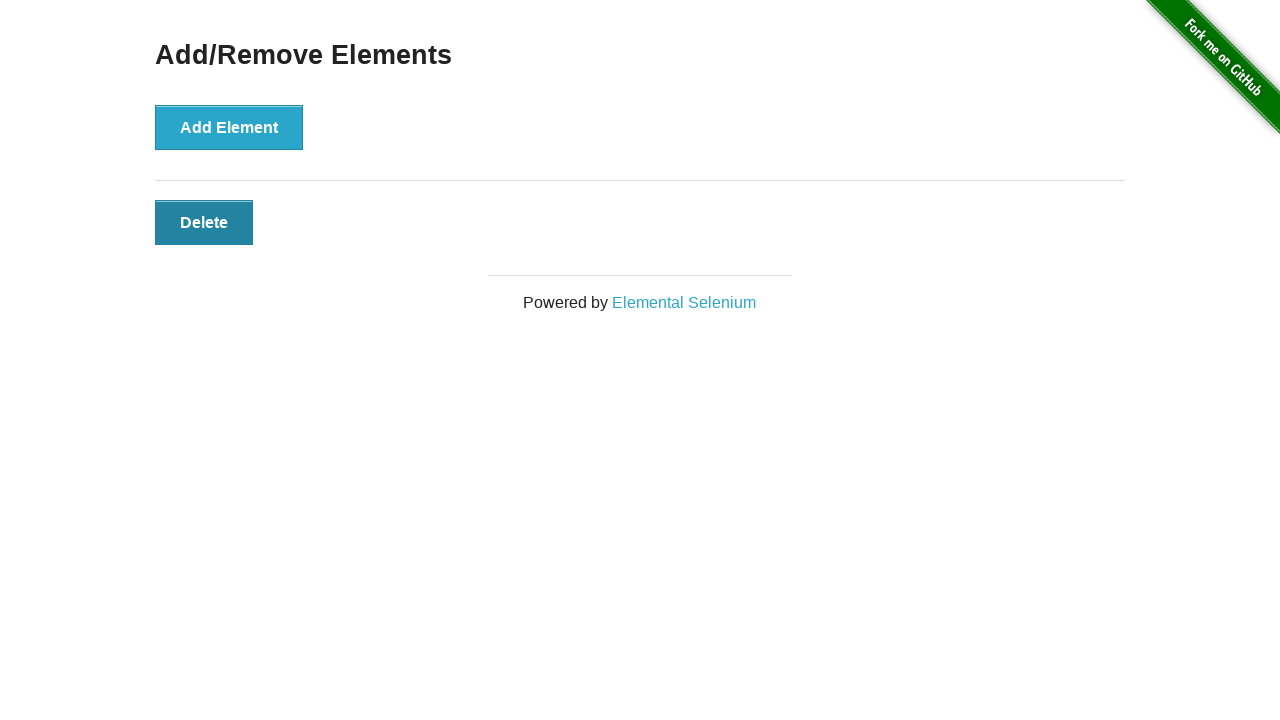

Clicked first Delete button to remove element at (204, 222) on #elements > button:first-child
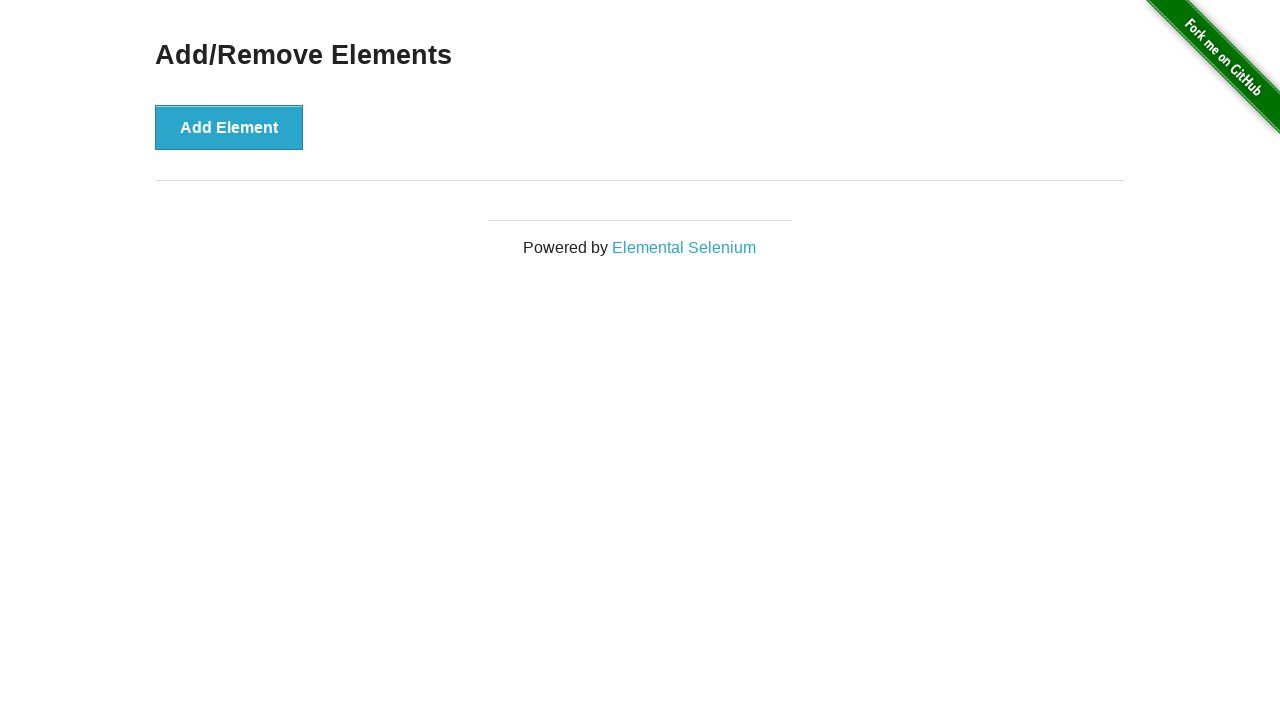

Waited 500ms for button removal
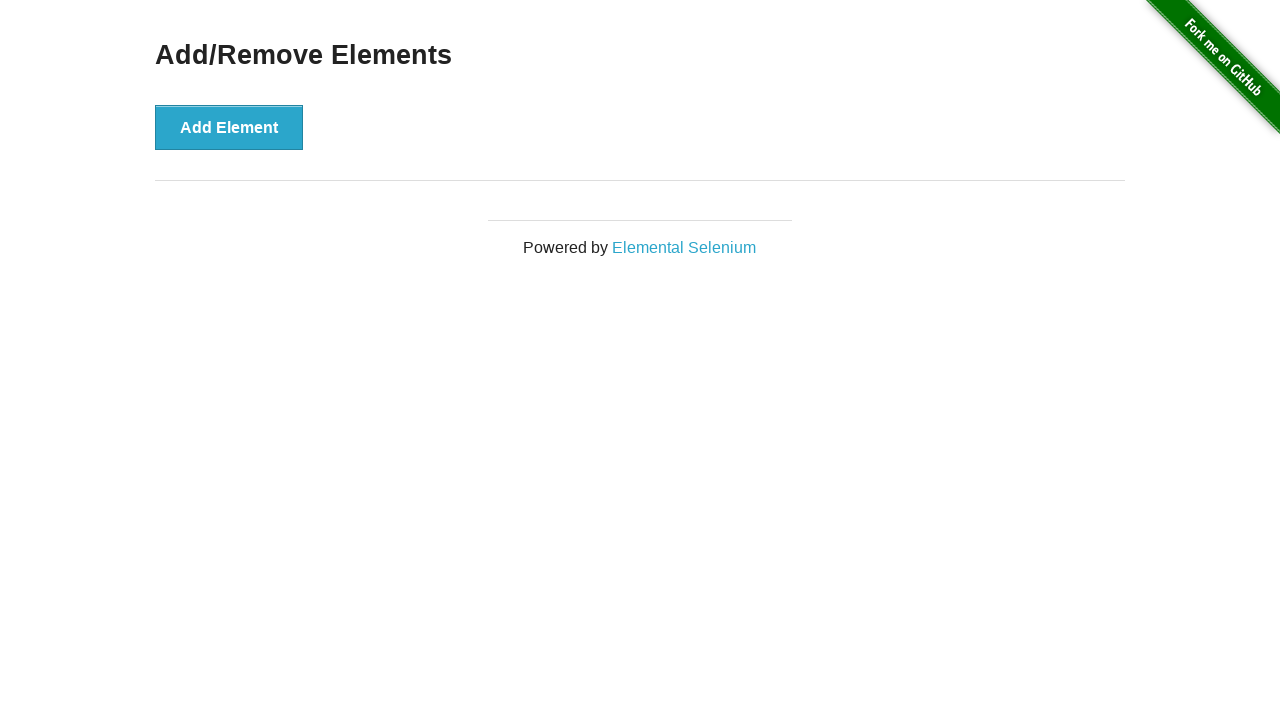

Verified that all Delete buttons have been removed
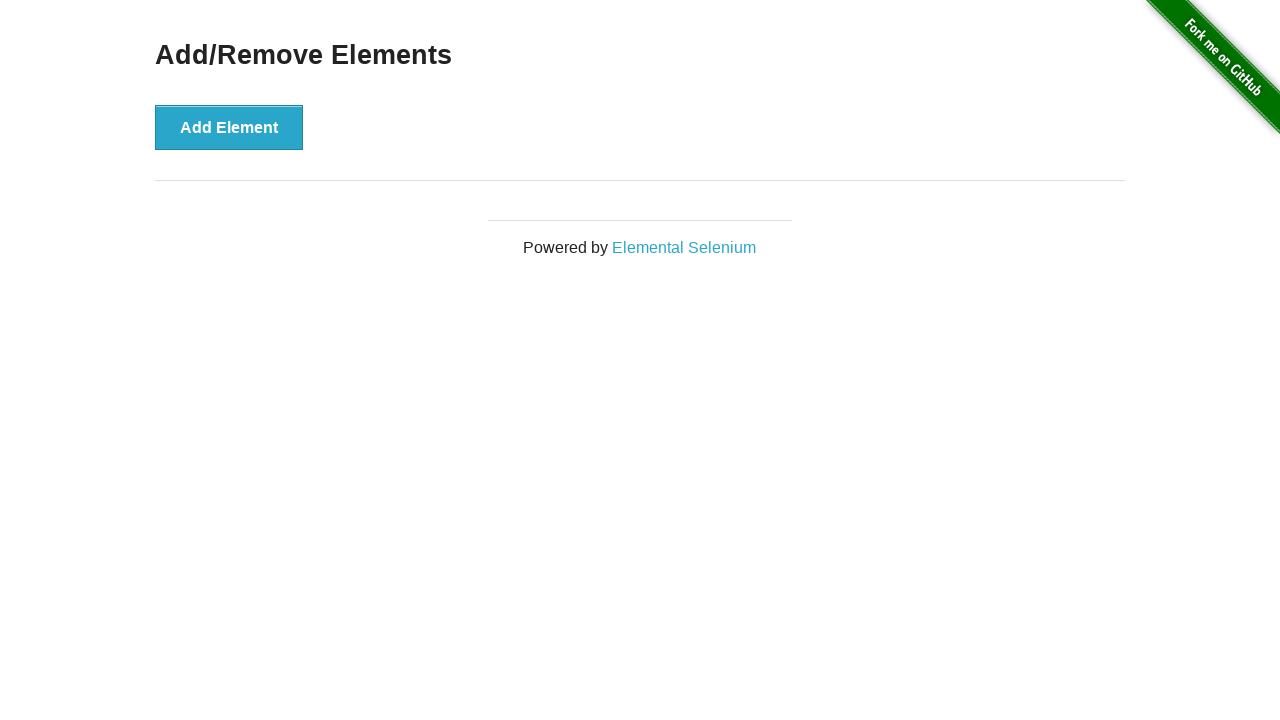

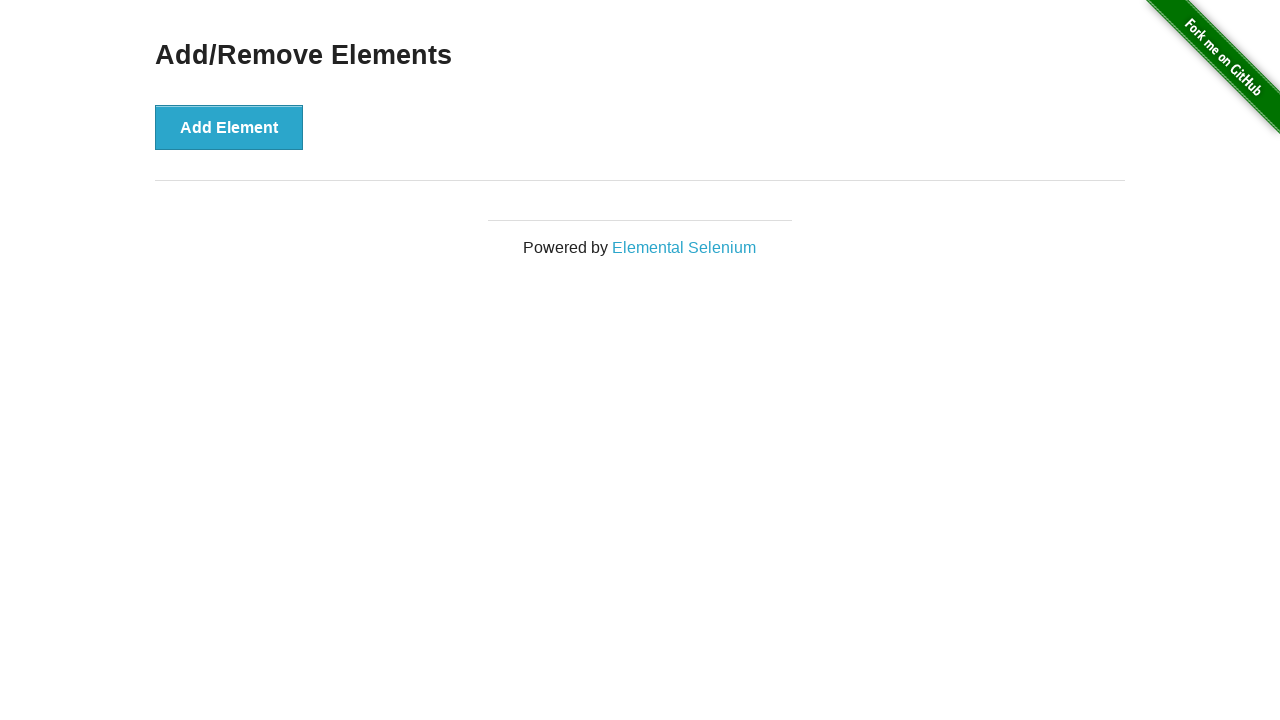